Unchecks a previously checked checkbox by clicking it again

Starting URL: https://rahulshettyacademy.com/AutomationPractice/

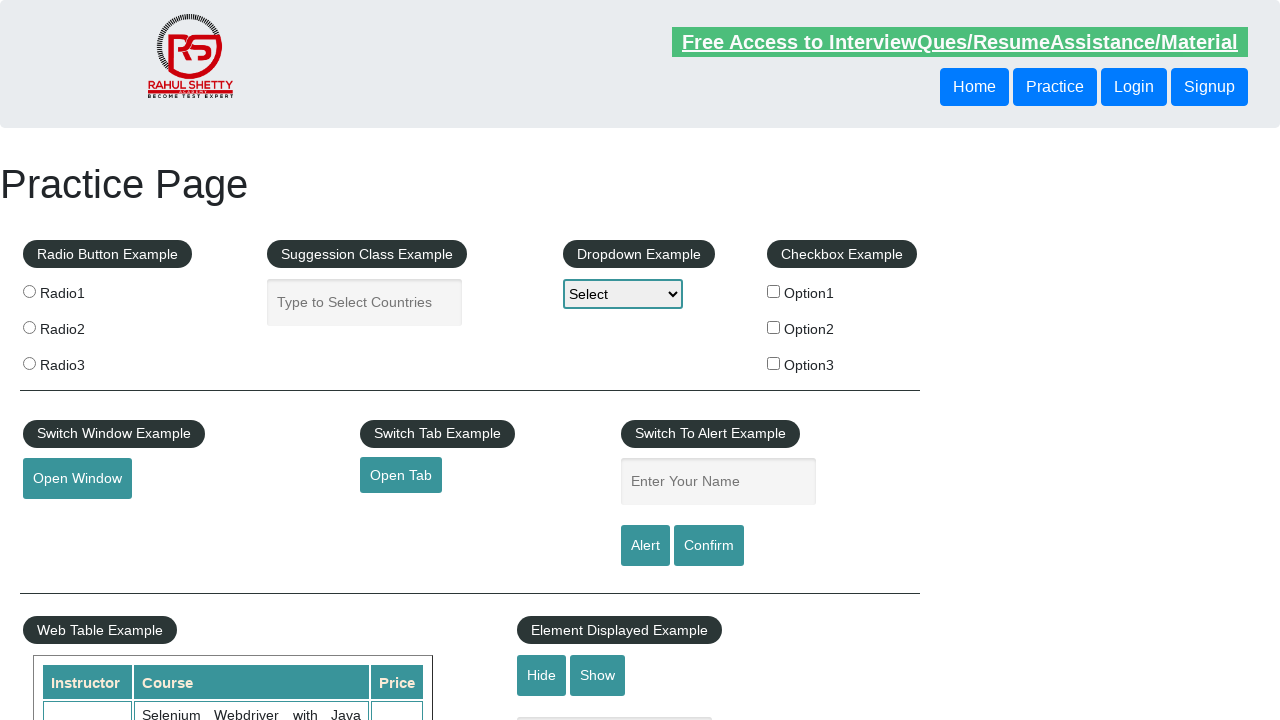

Clicked checkbox with id 'checkBoxOption1' to check it at (774, 291) on input#checkBoxOption1
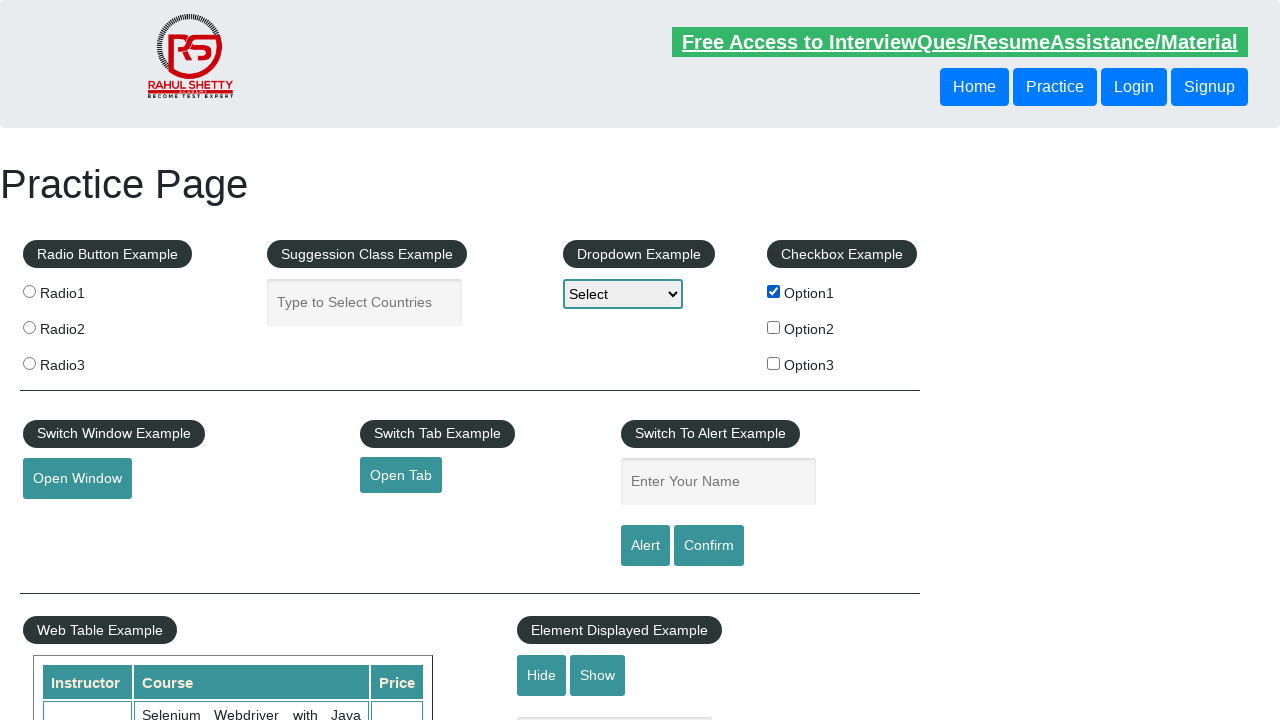

Clicked checkbox with id 'checkBoxOption1' again to uncheck it at (774, 291) on input#checkBoxOption1
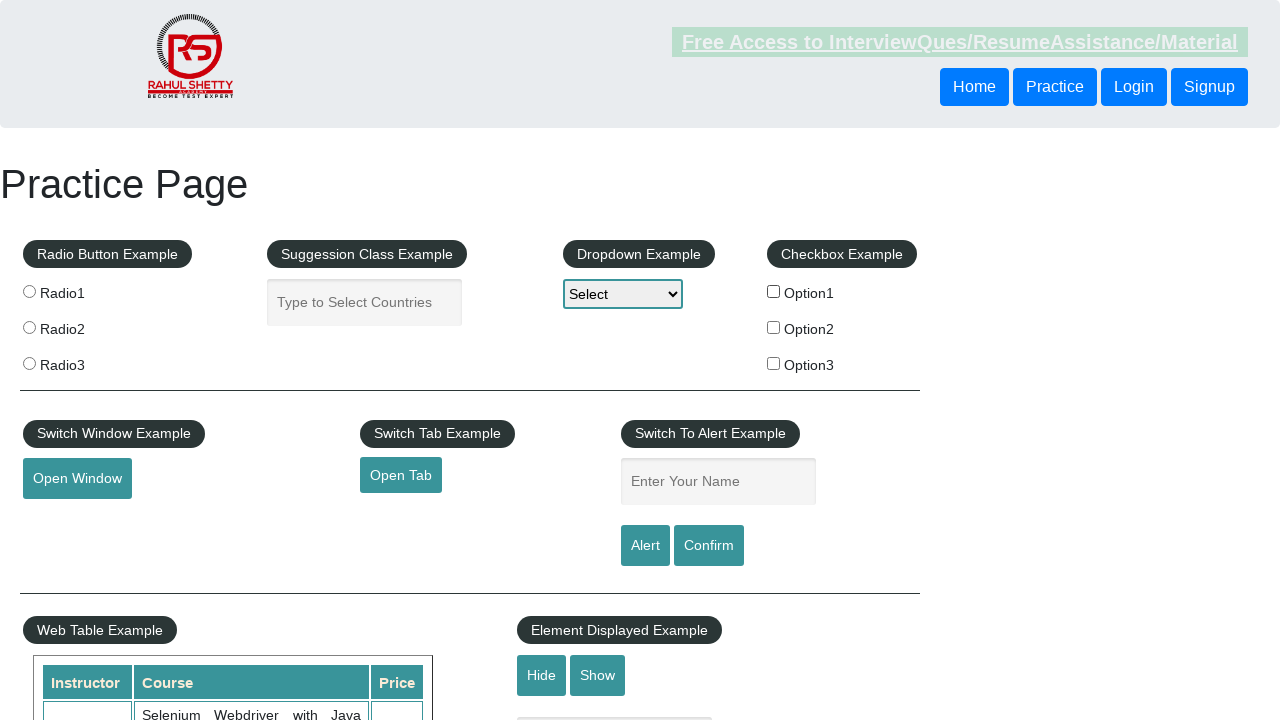

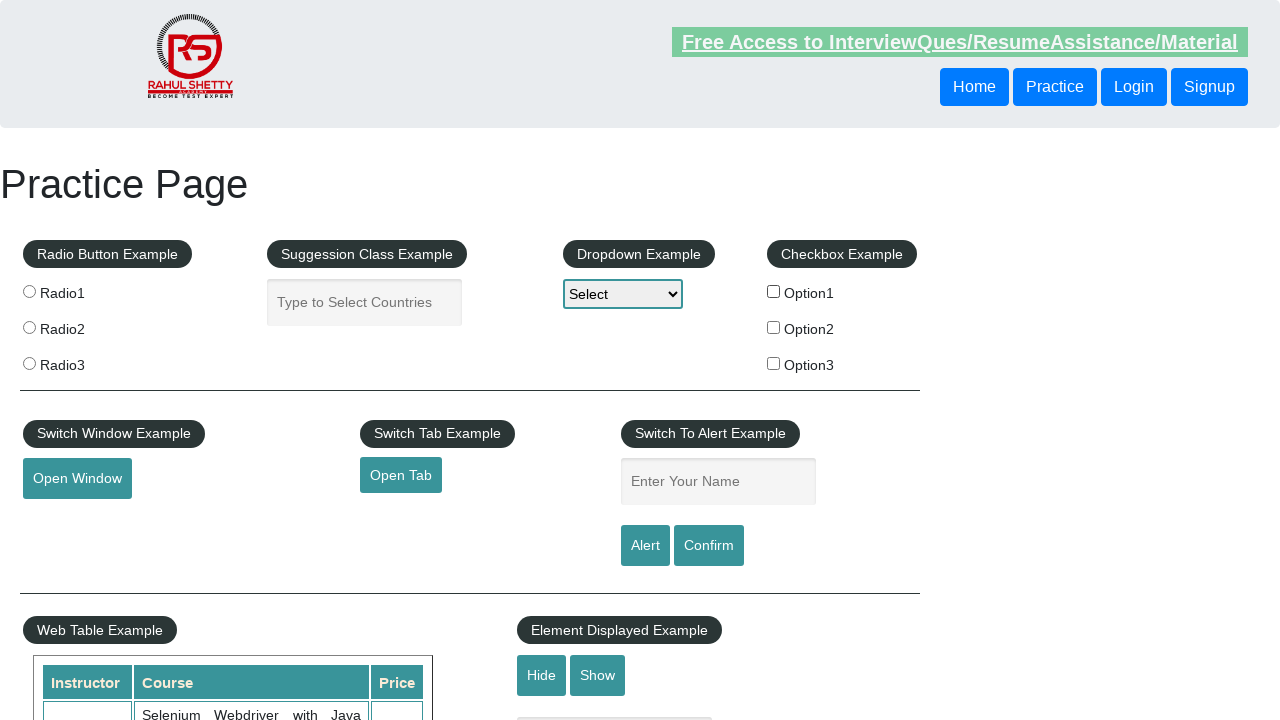